Tests window/tab switching by opening new tabs, switching between them, closing tabs, filling an email form, and navigating through multiple pages across different browser windows.

Starting URL: http://demo.automationtesting.in/WebTable.html

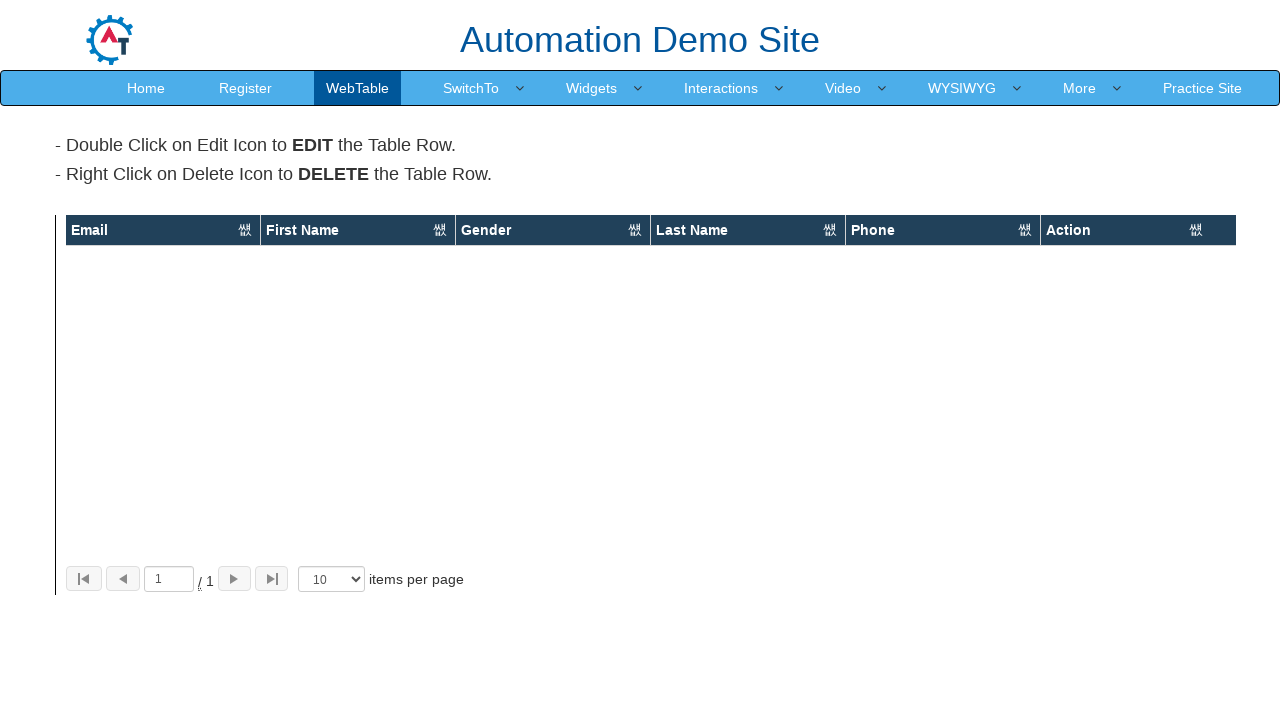

Clicked on 'SwitchTo' link at (471, 88) on text=SwitchTo
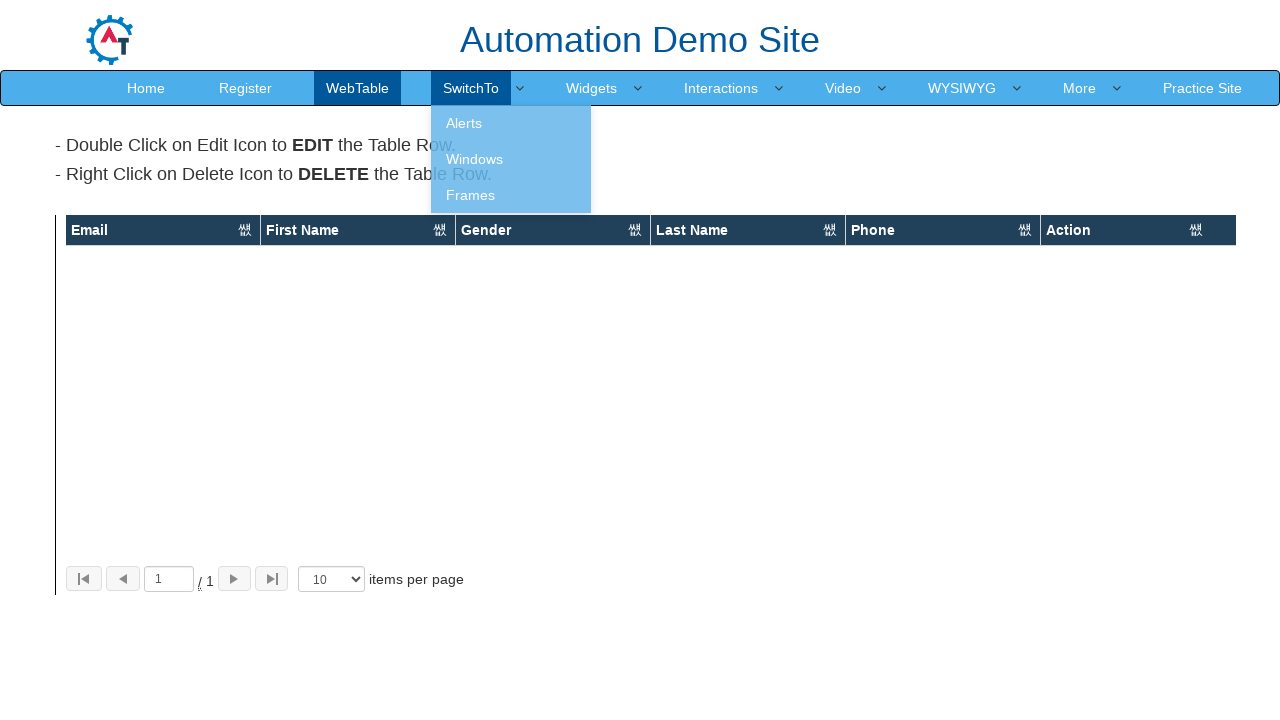

Clicked on 'Windows' link at (511, 159) on text=Windows
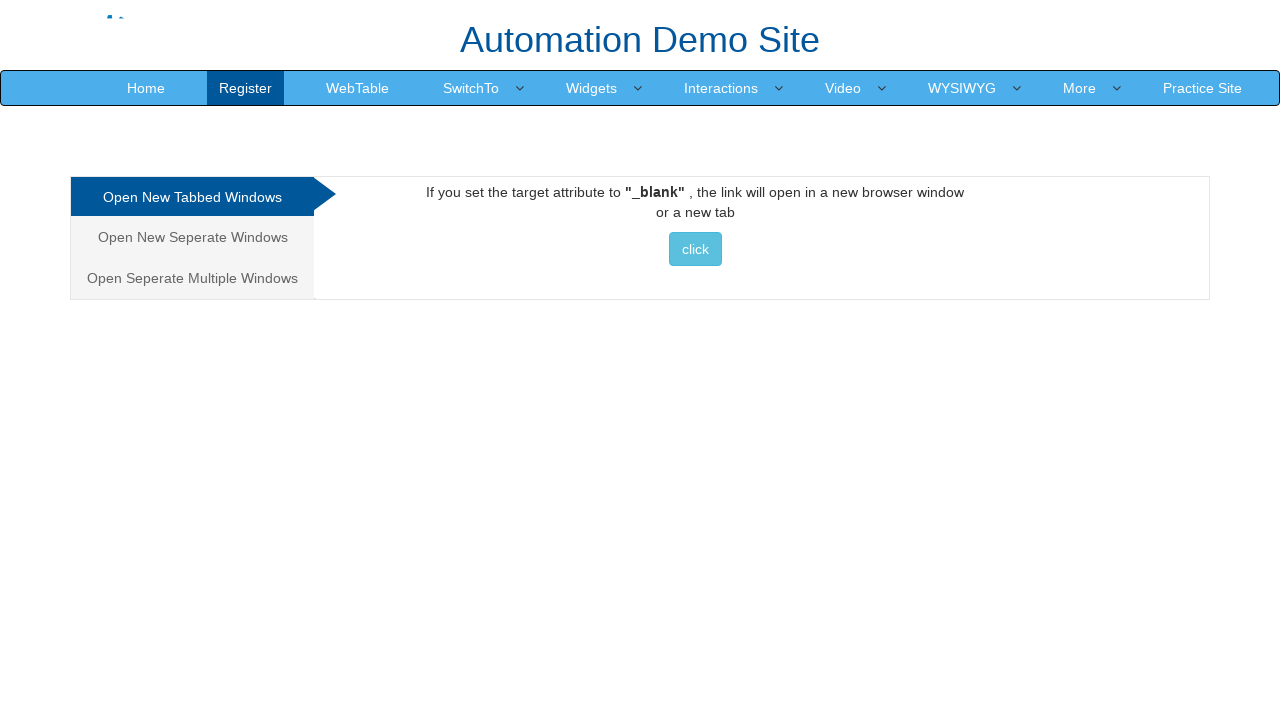

Clicked button to open new tabbed window at (695, 249) on a .btn-info
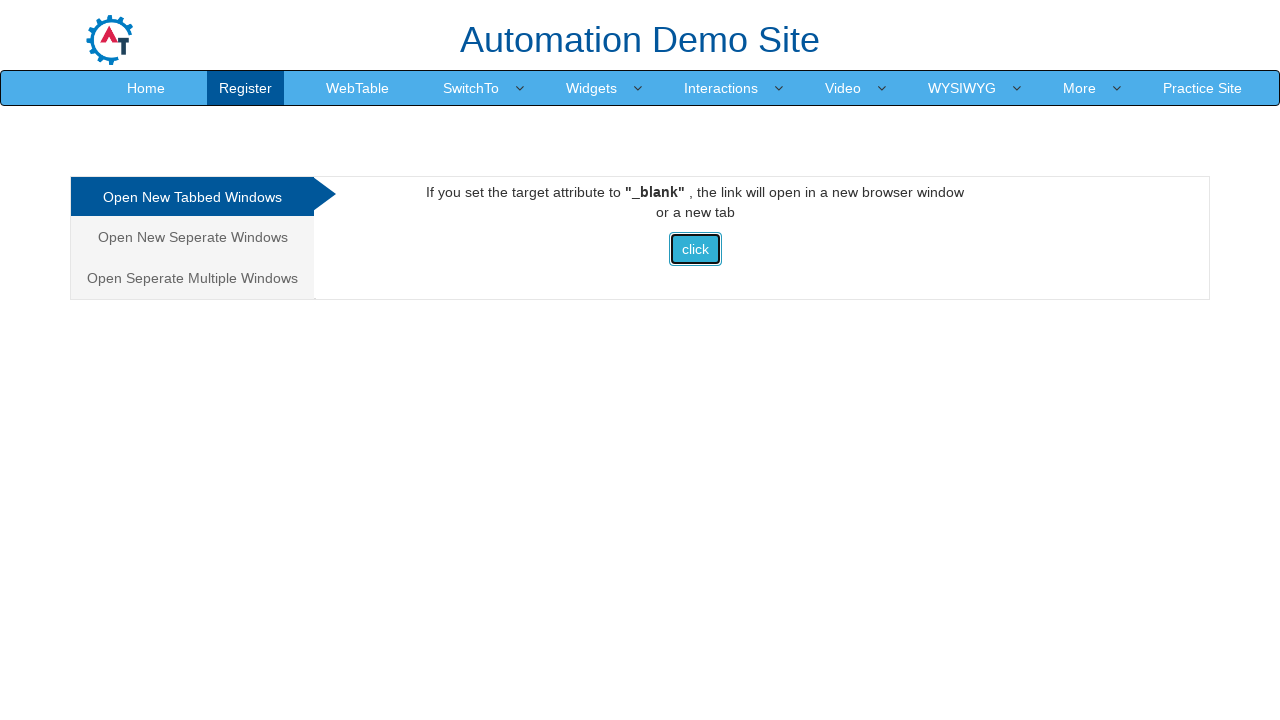

Waited 1 second for new page to open
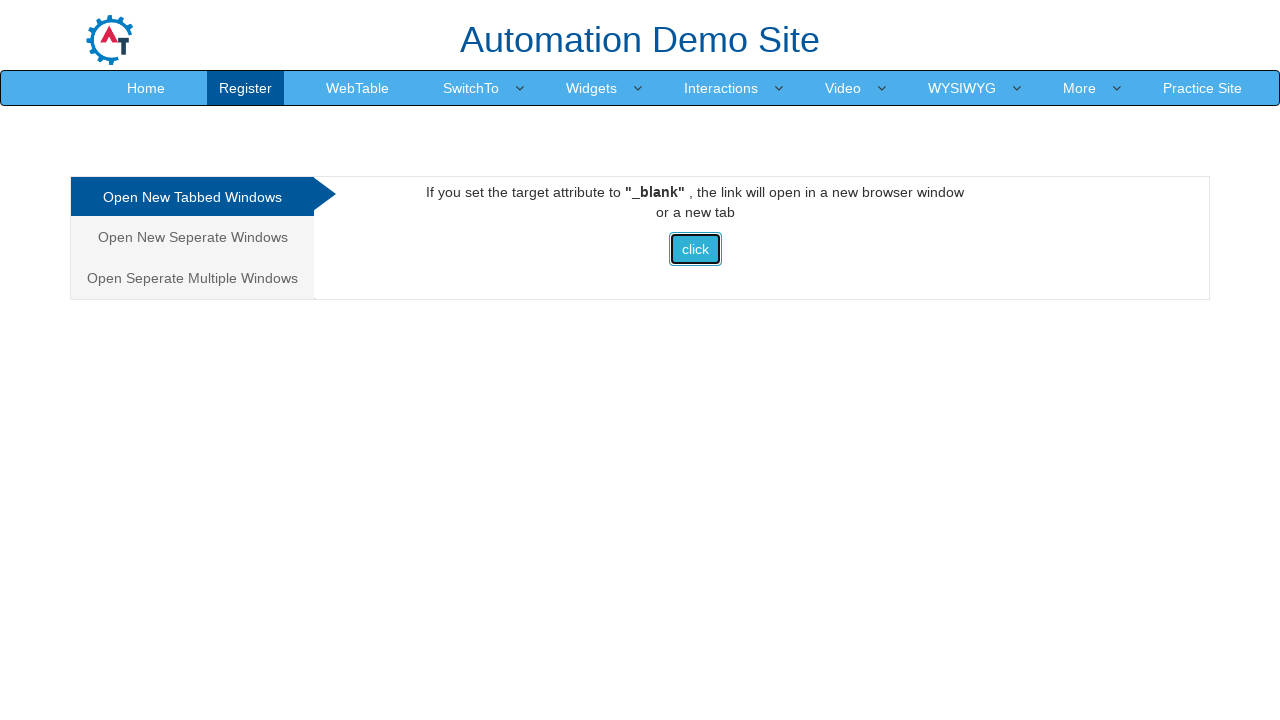

Retrieved newly opened page from context
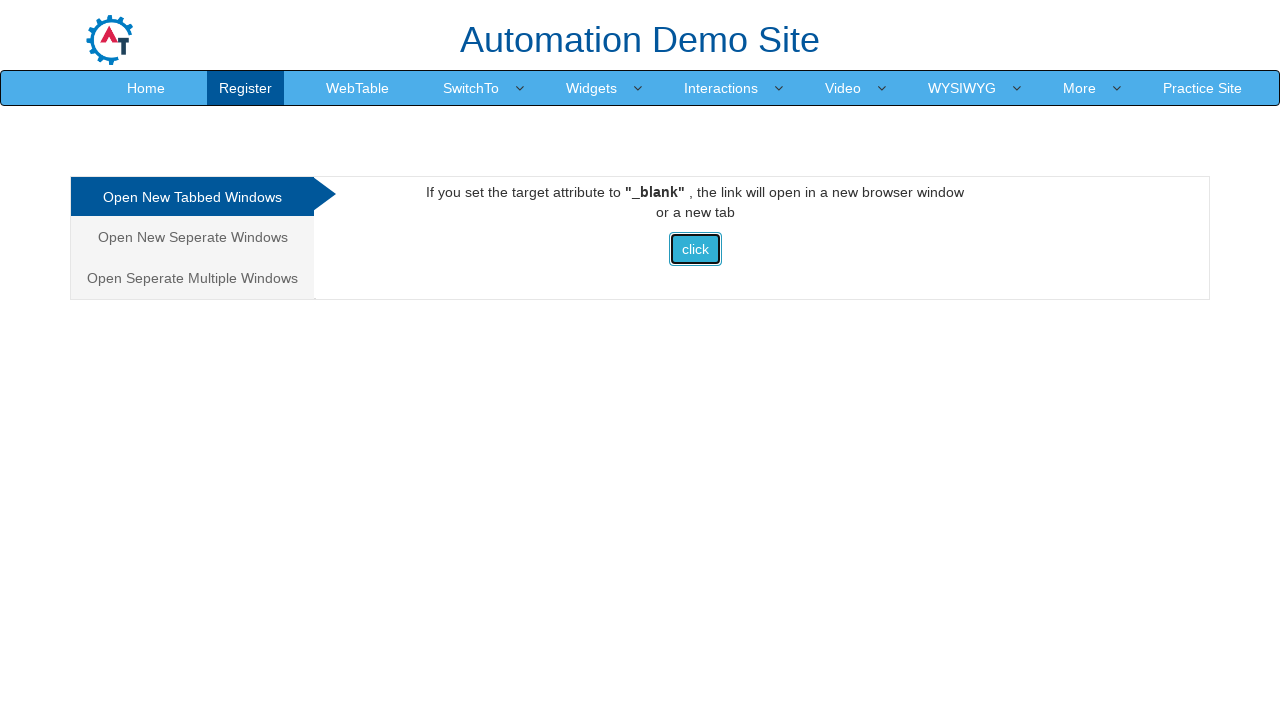

Closed the newly opened tab
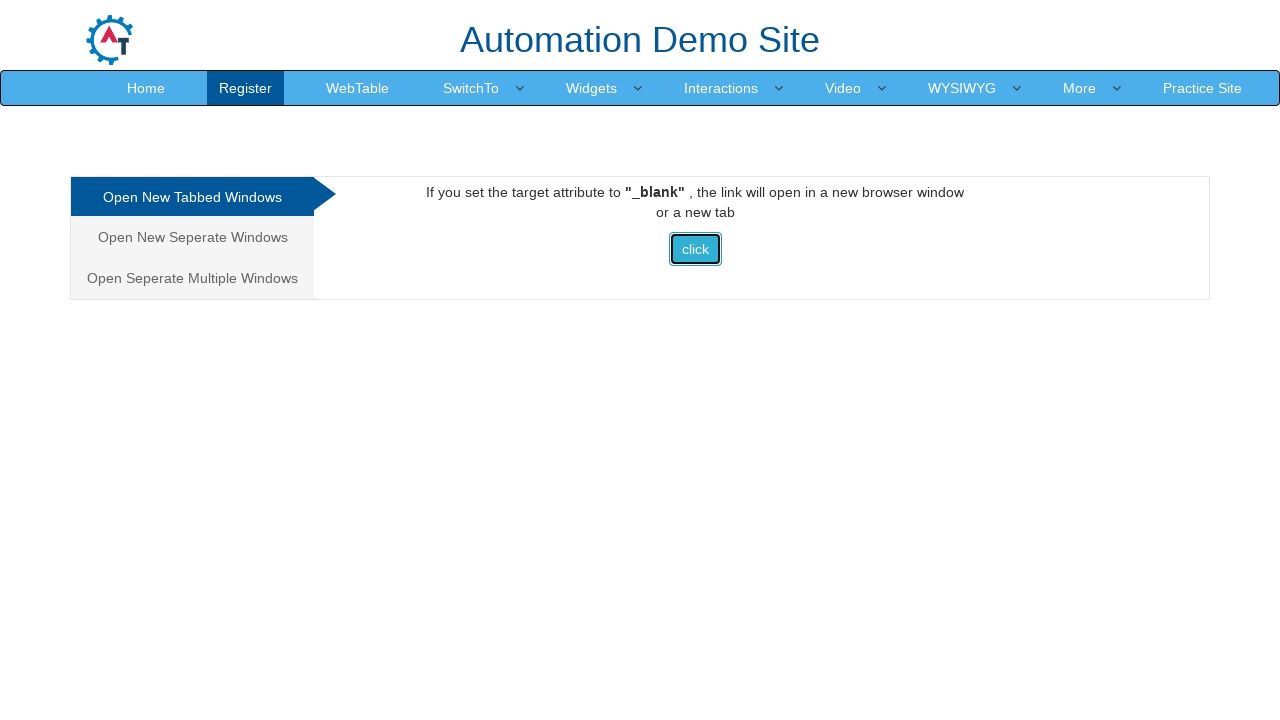

Clicked on 'Open Separate Multiple Windows' link at (192, 278) on text=Open Seperate Multiple Windows
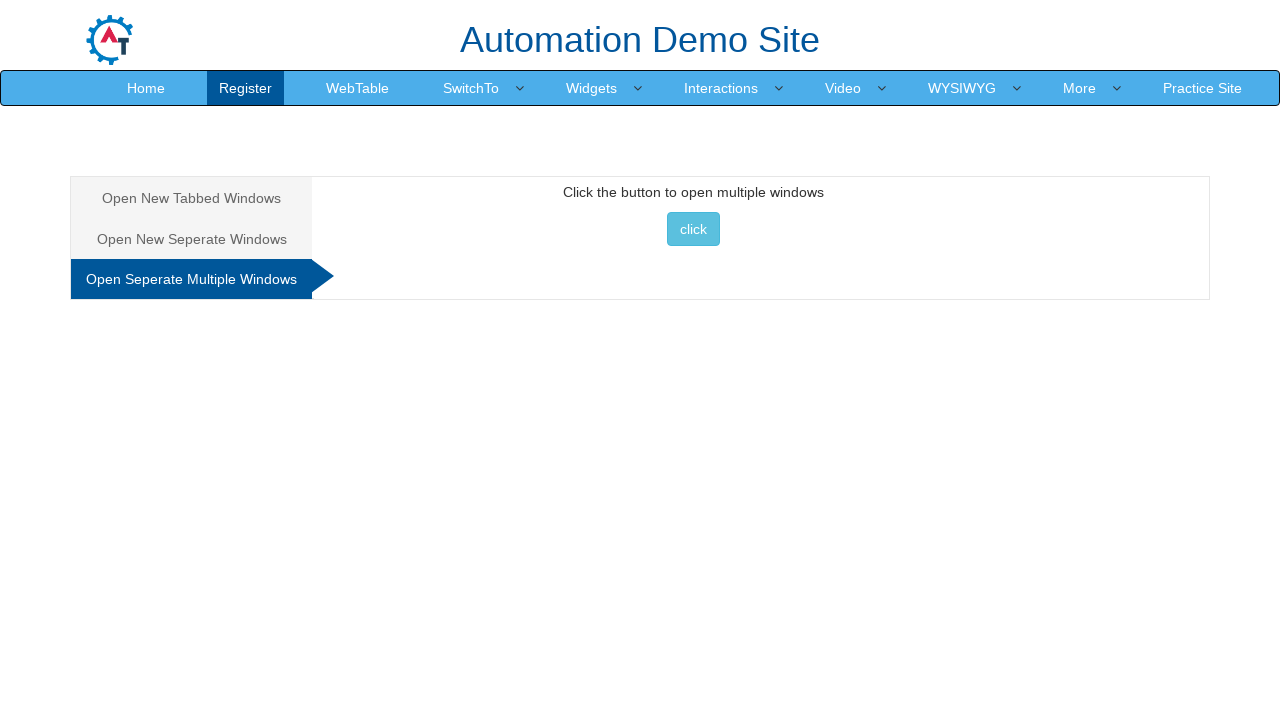

Clicked button to open multiple windows at (693, 229) on .tab-content .btn-info:nth-child(2)
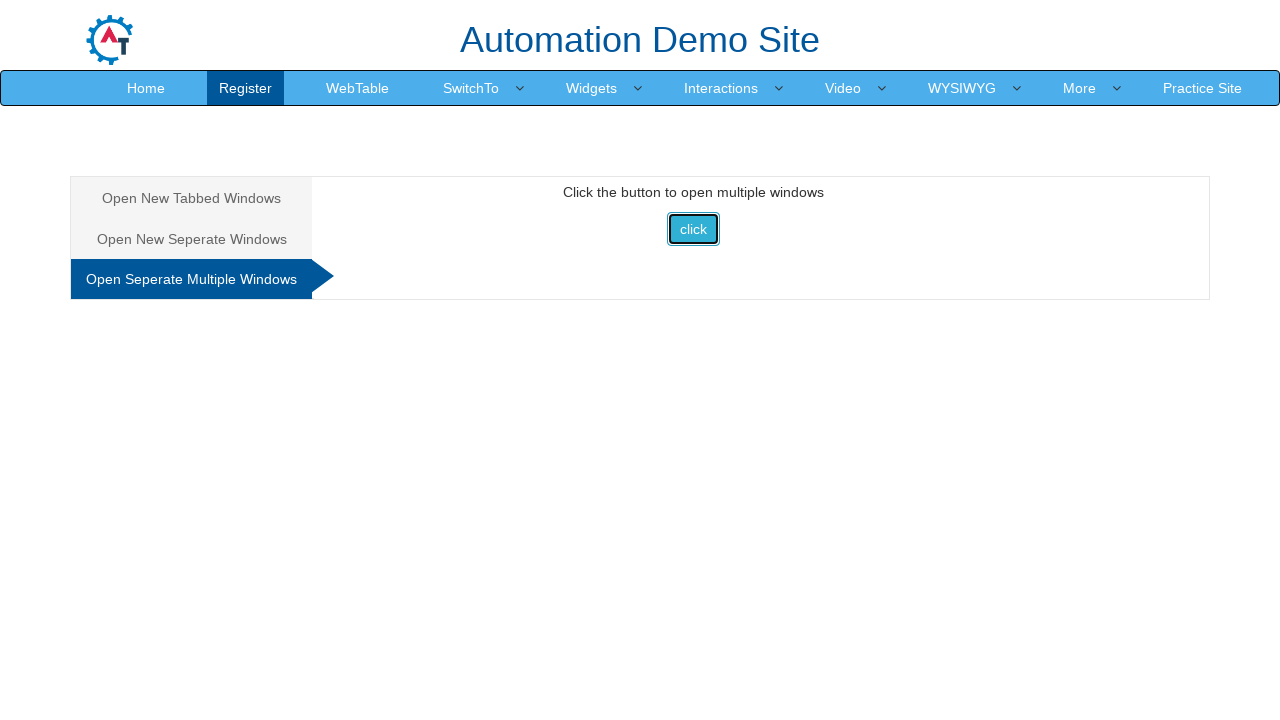

Waited 1 second for multiple windows to open
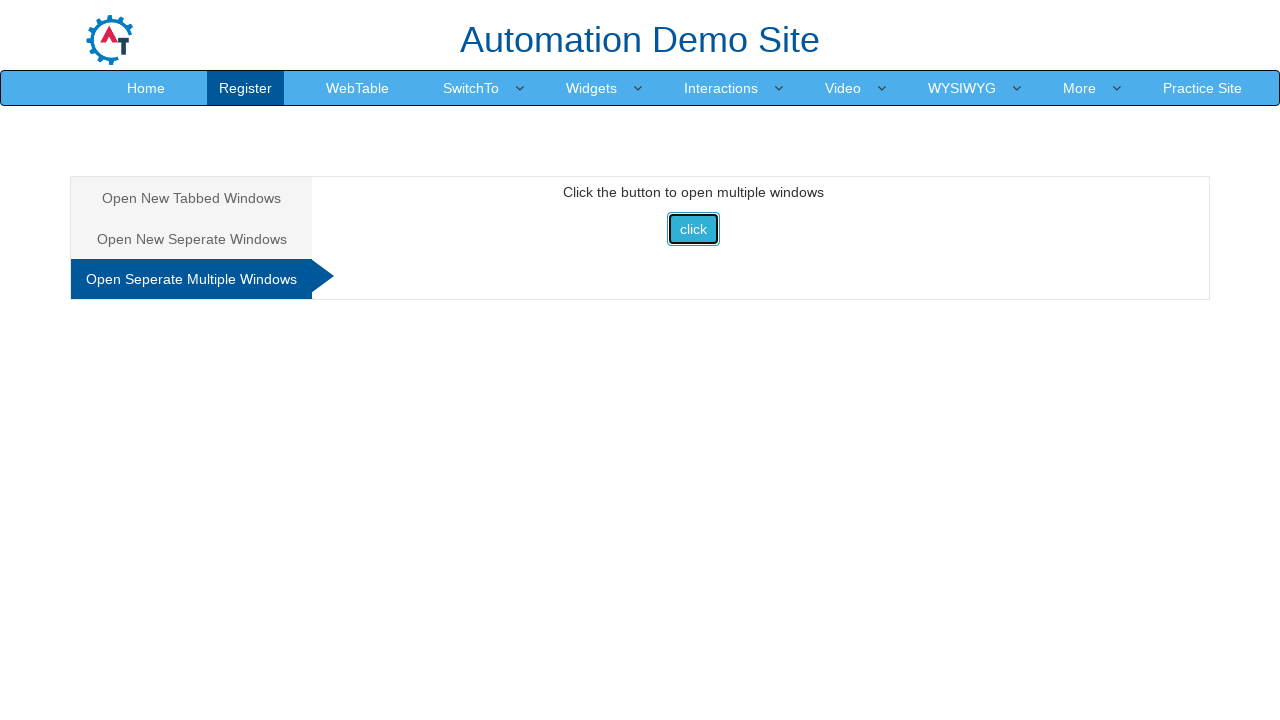

Retrieved third page from context (index 2)
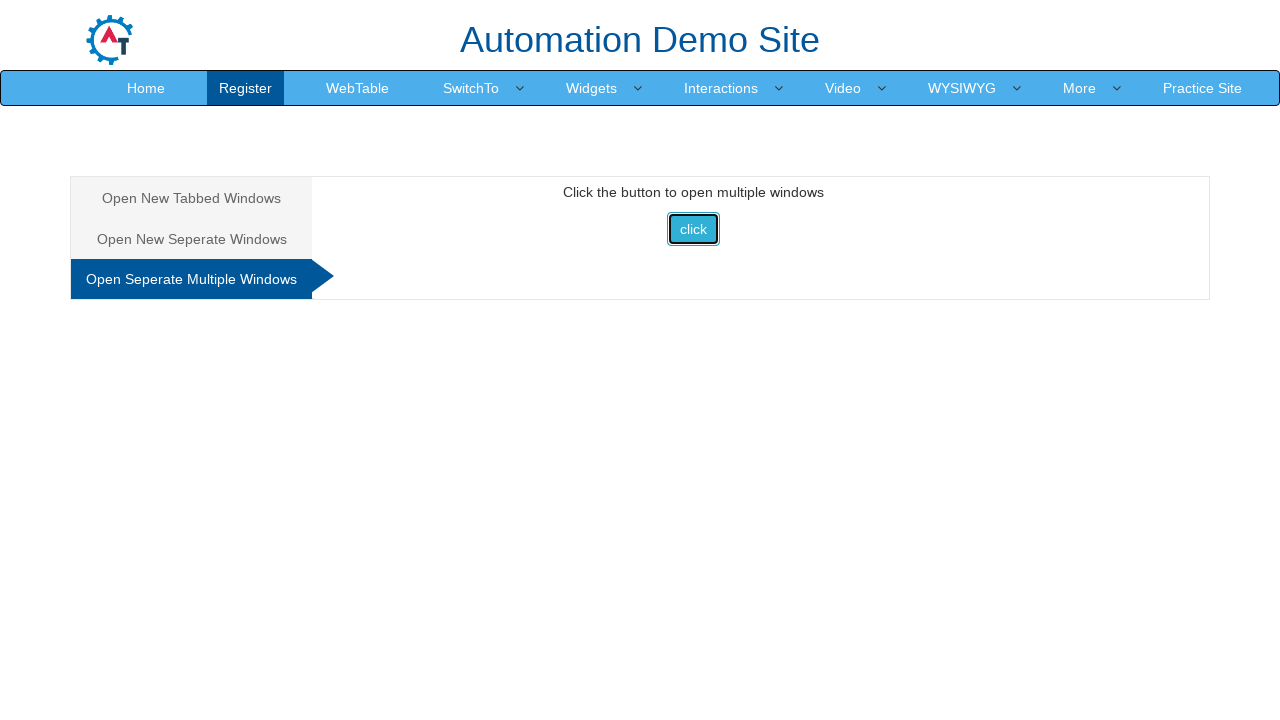

Brought third page to front
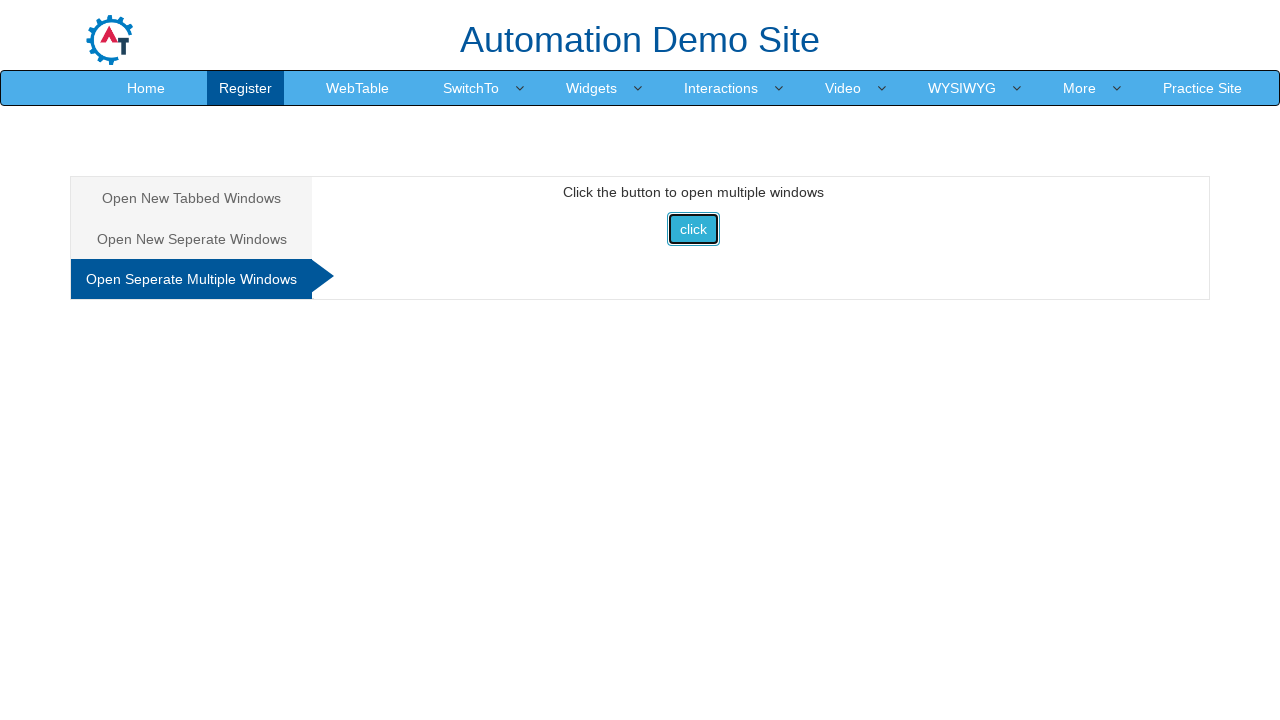

Waited for third page to navigate to Index.html
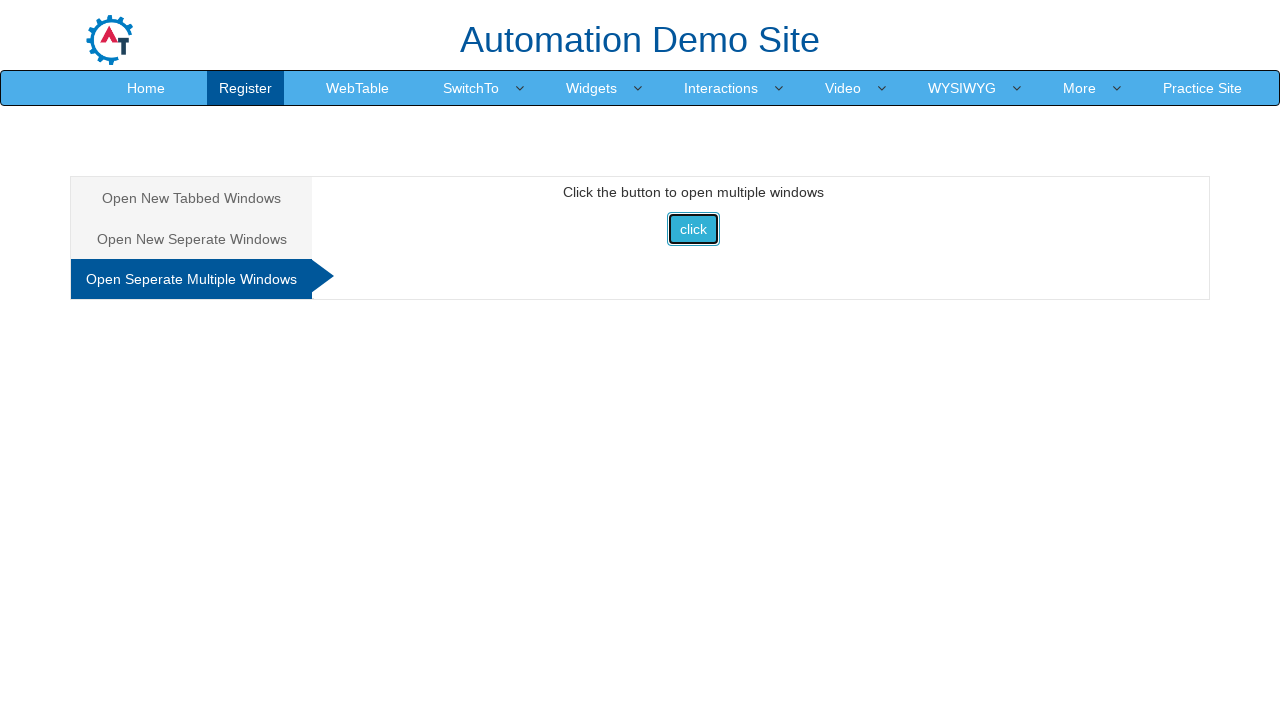

Filled email field with 'testuser987@example.com' on #email
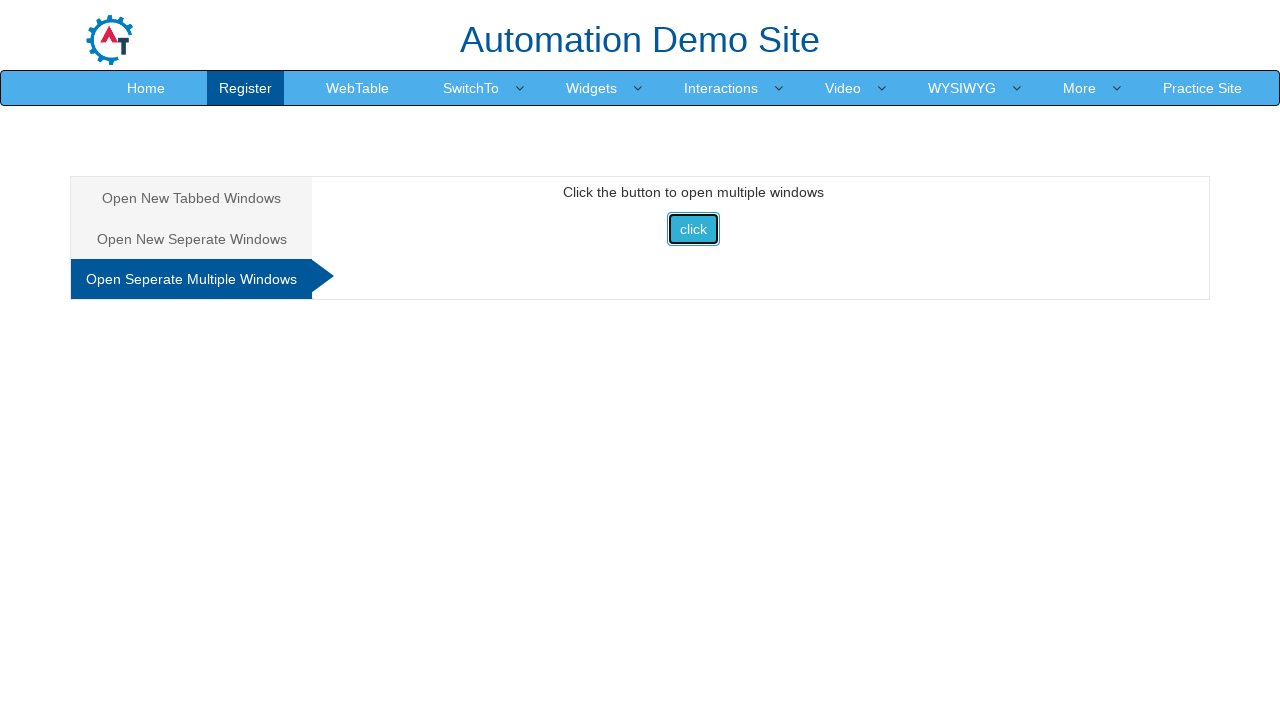

Clicked submit button to submit email form at (809, 374) on #enterimg
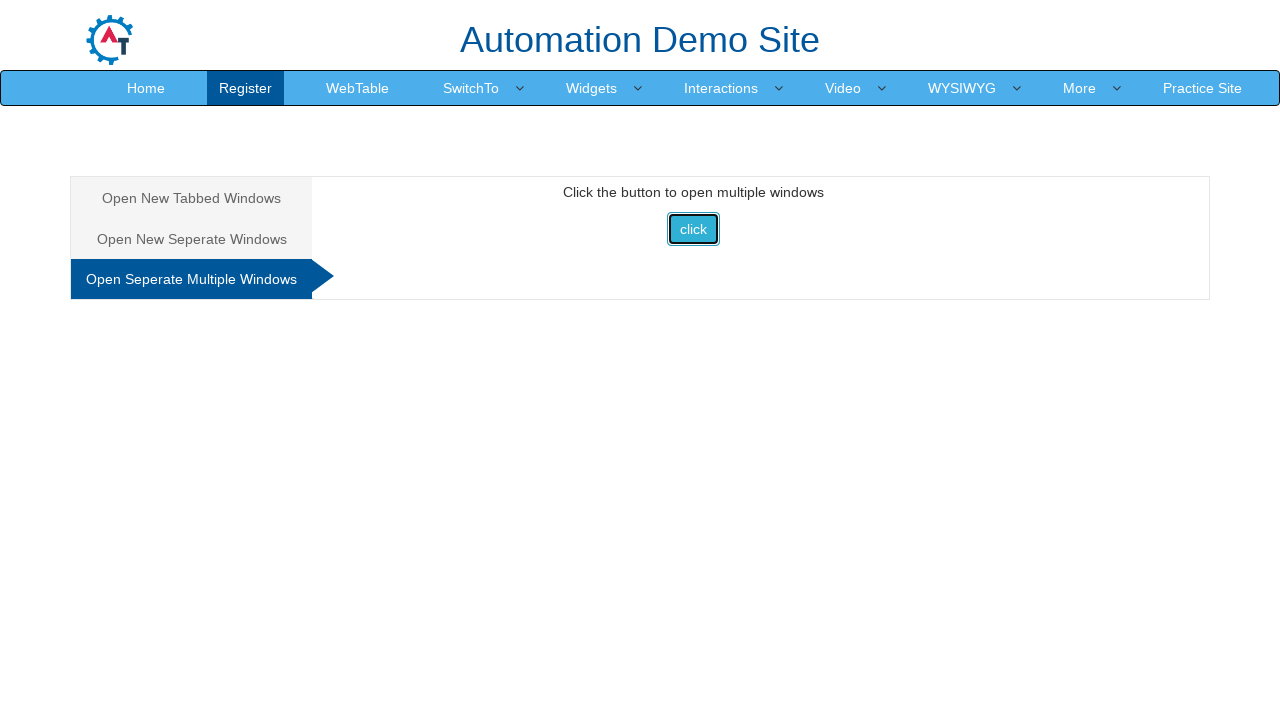

Waited for page to navigate to Register.html
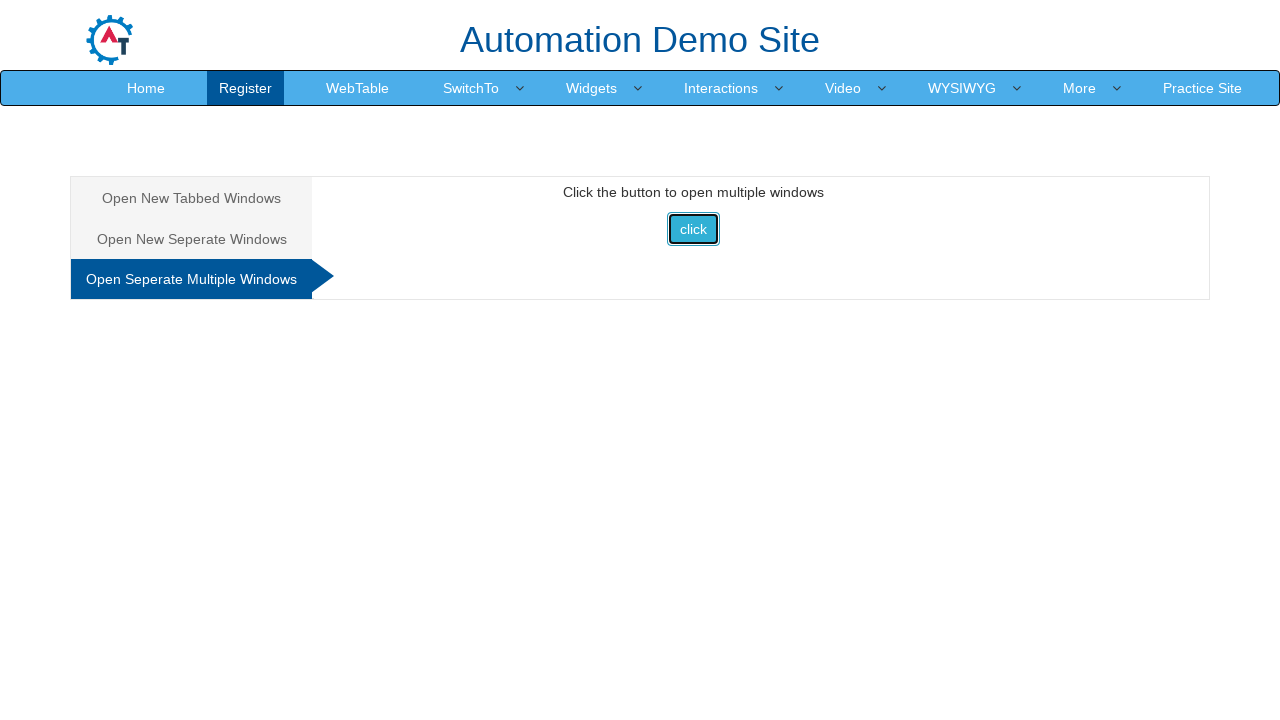

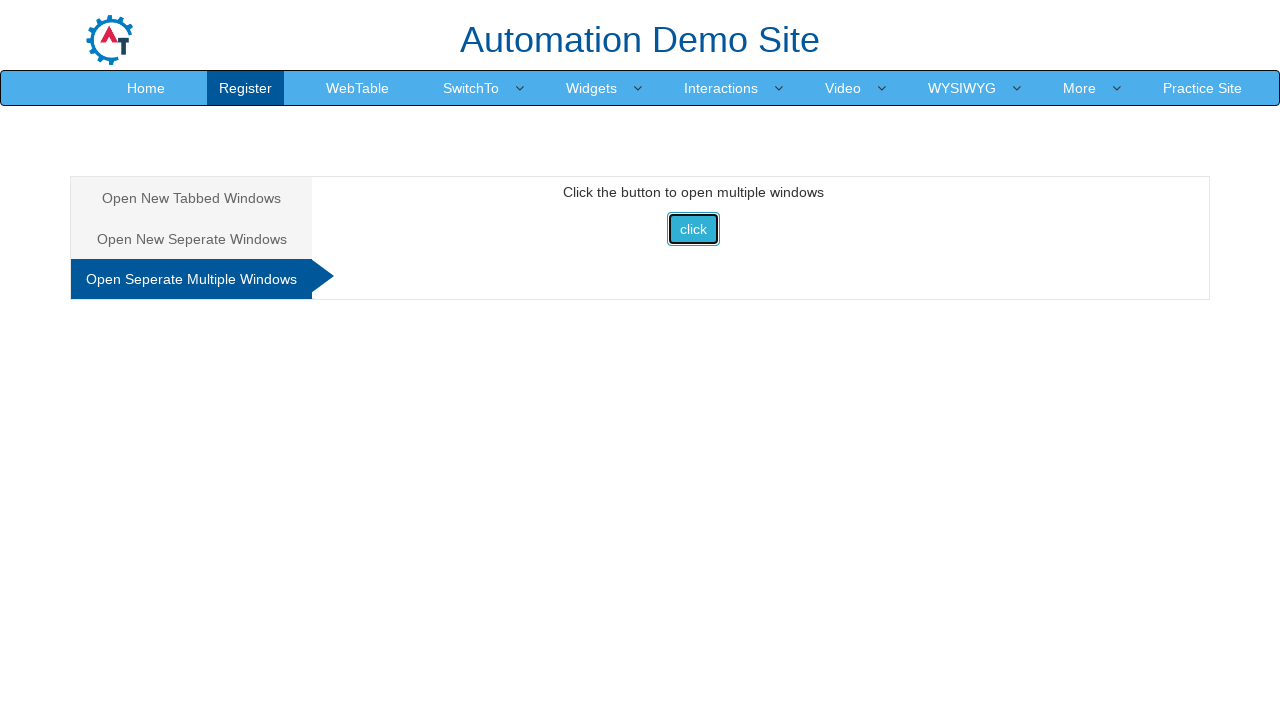